Tests filtering to display only active (non-completed) items

Starting URL: https://demo.playwright.dev/todomvc

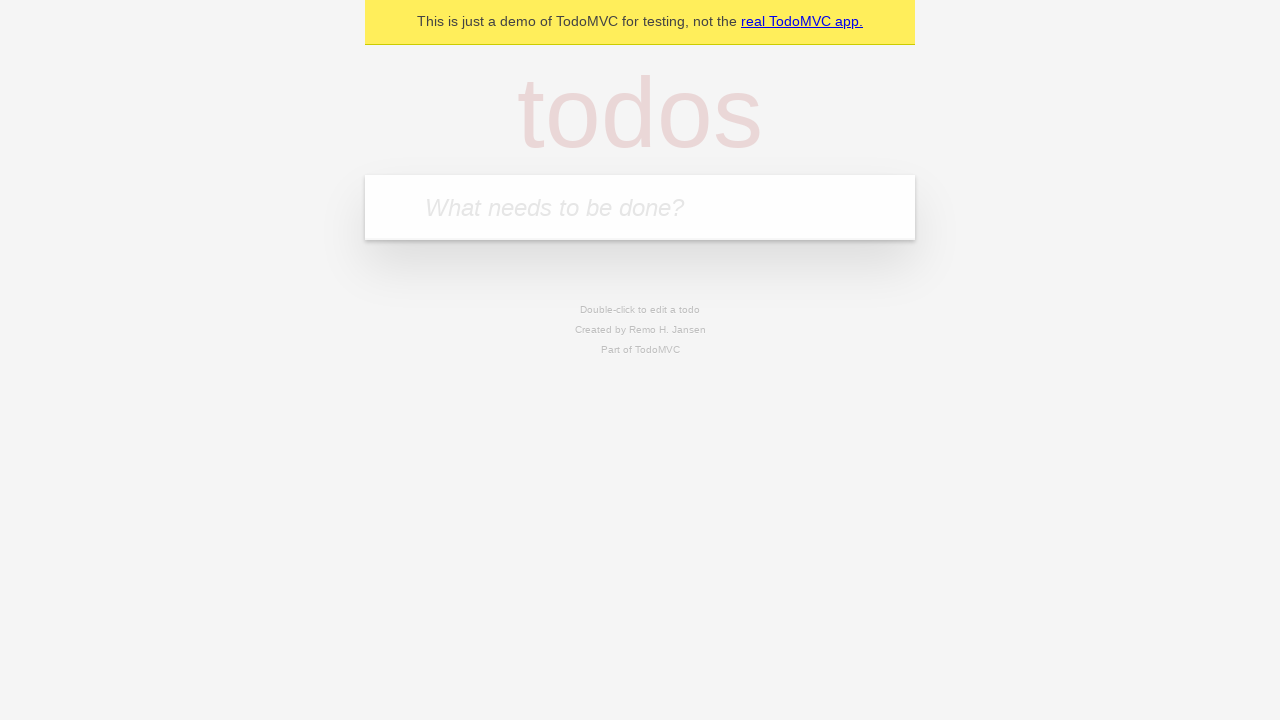

Filled new todo input with 'buy some cheese' on .new-todo
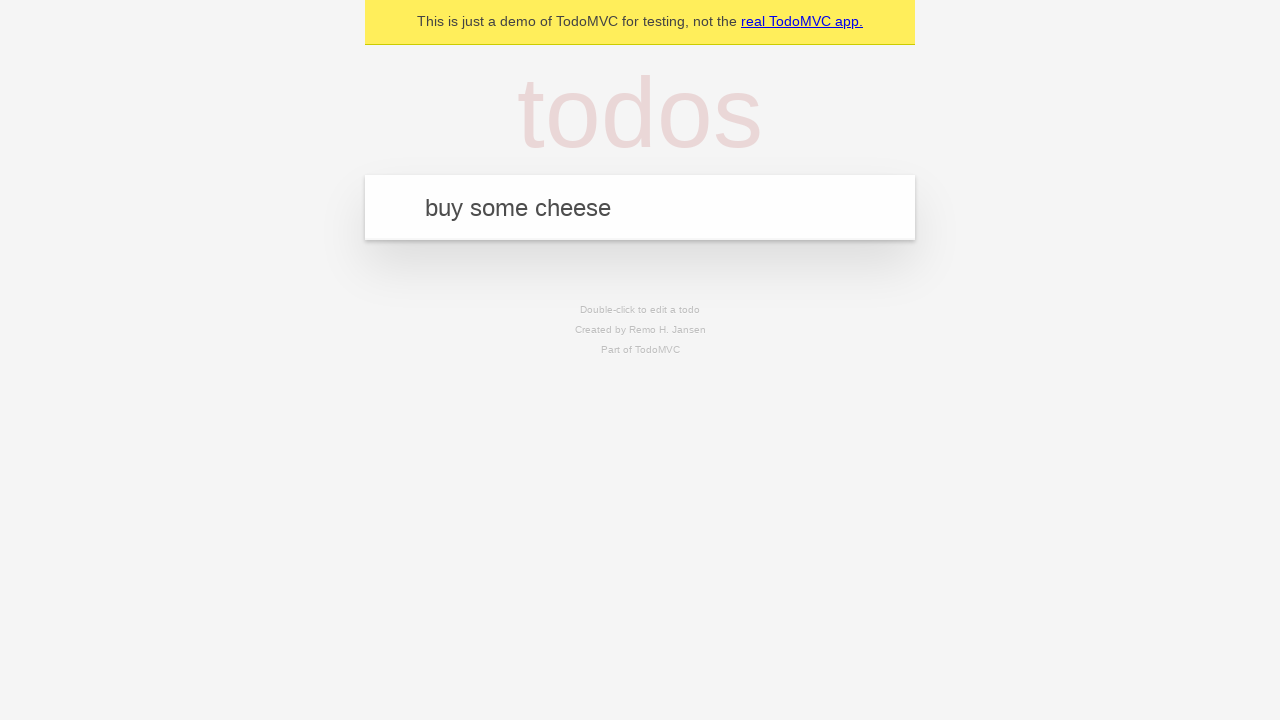

Pressed Enter to add first todo item on .new-todo
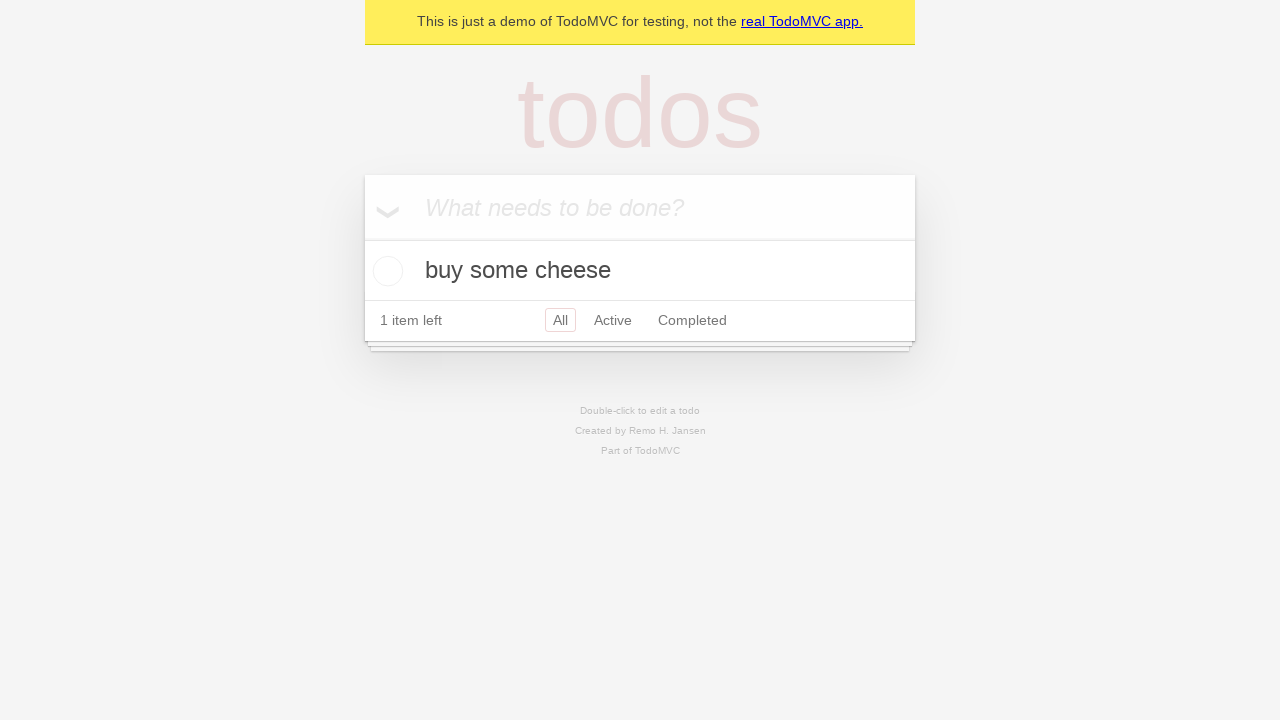

Filled new todo input with 'feed the cat' on .new-todo
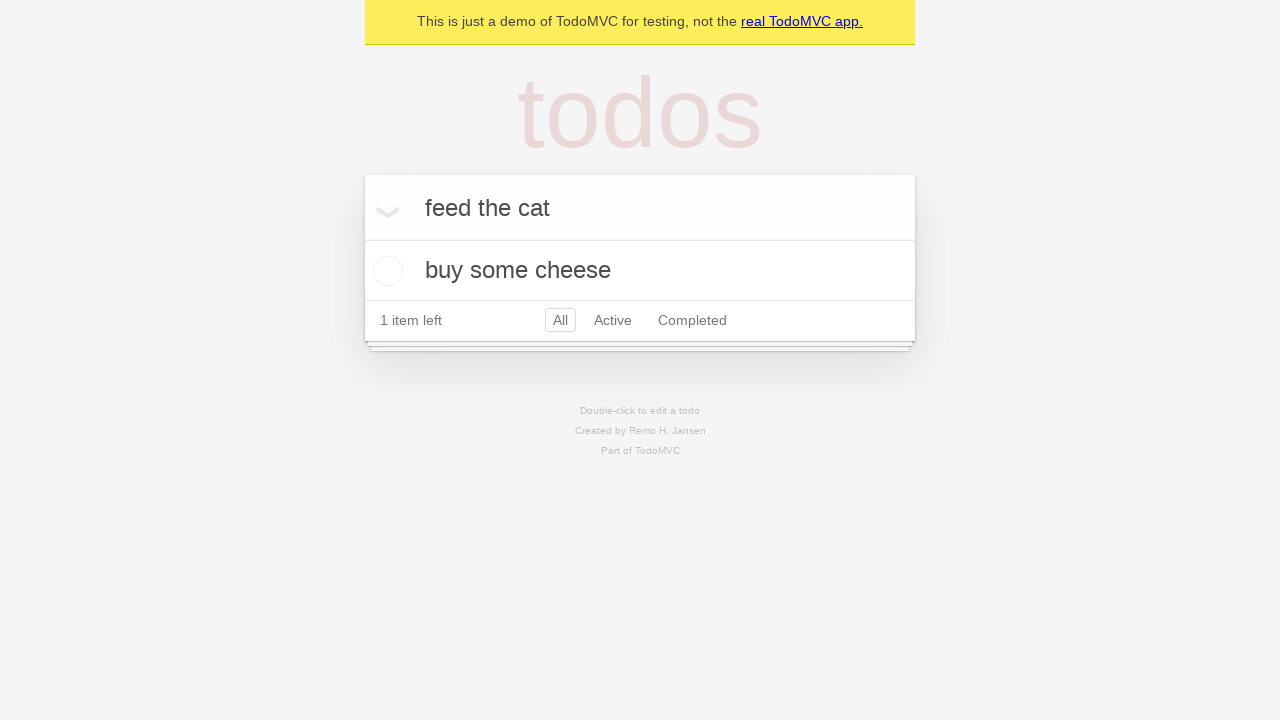

Pressed Enter to add second todo item on .new-todo
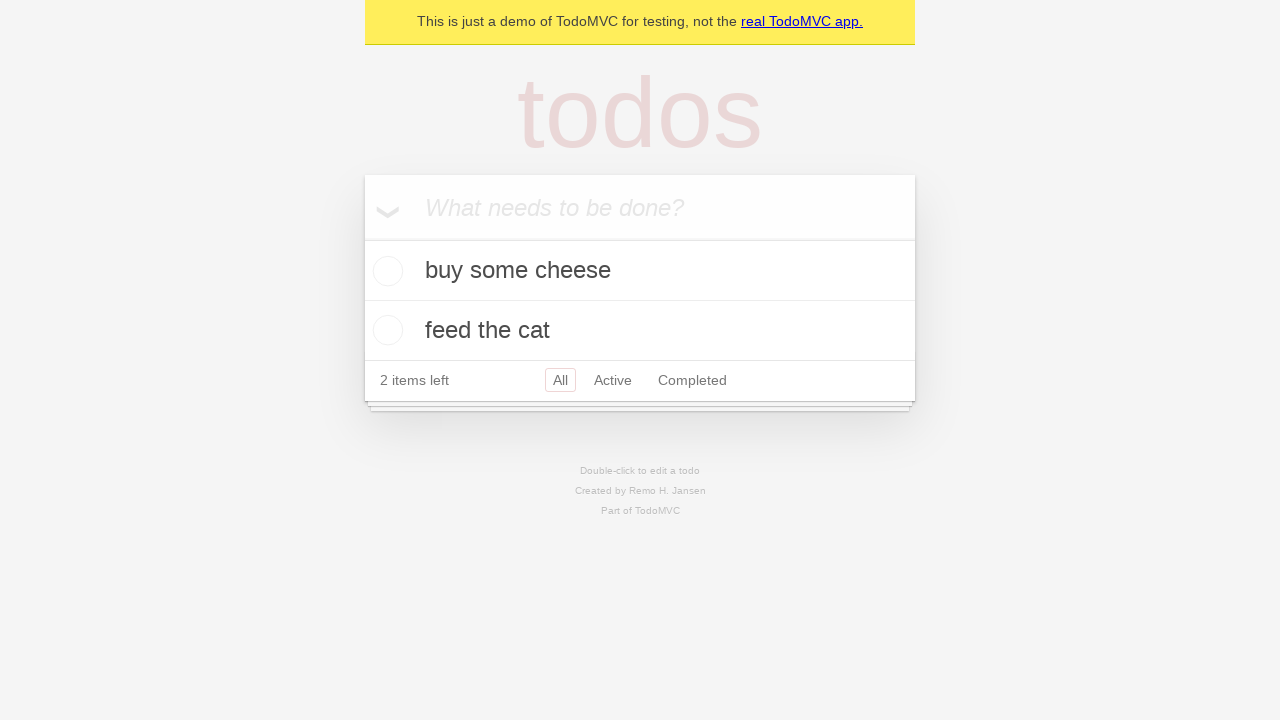

Filled new todo input with 'book a doctors appointment' on .new-todo
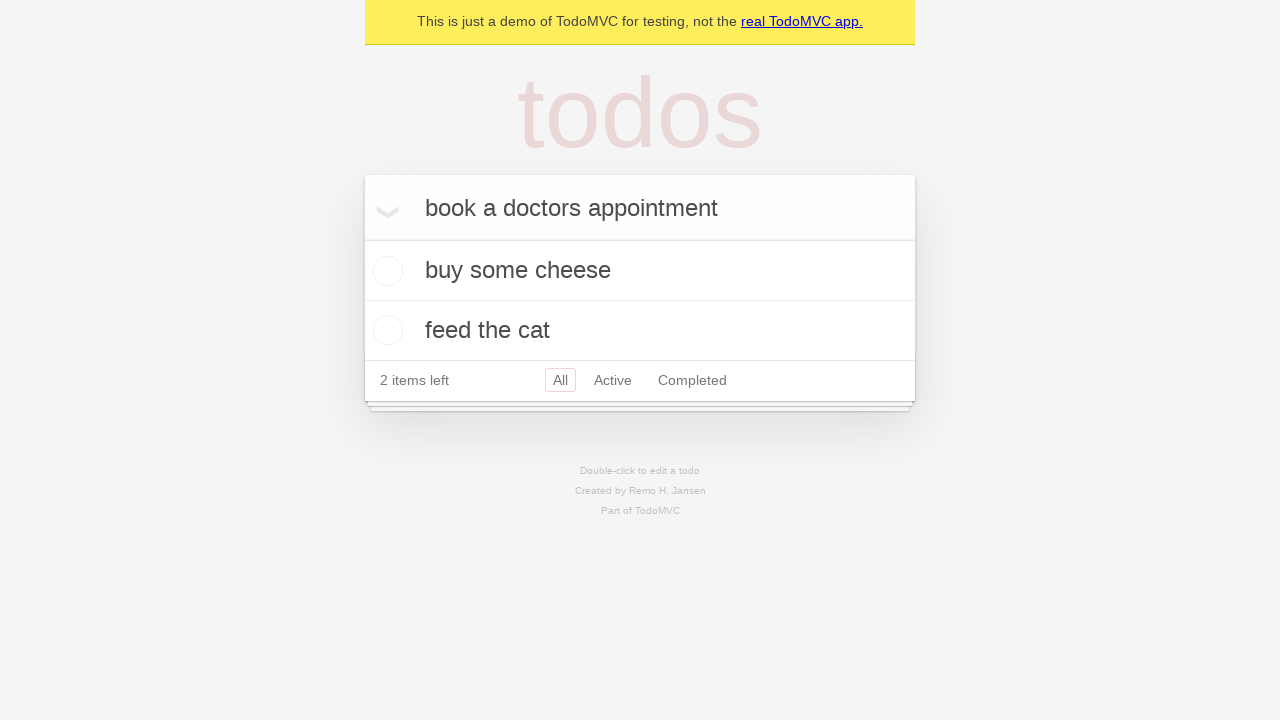

Pressed Enter to add third todo item on .new-todo
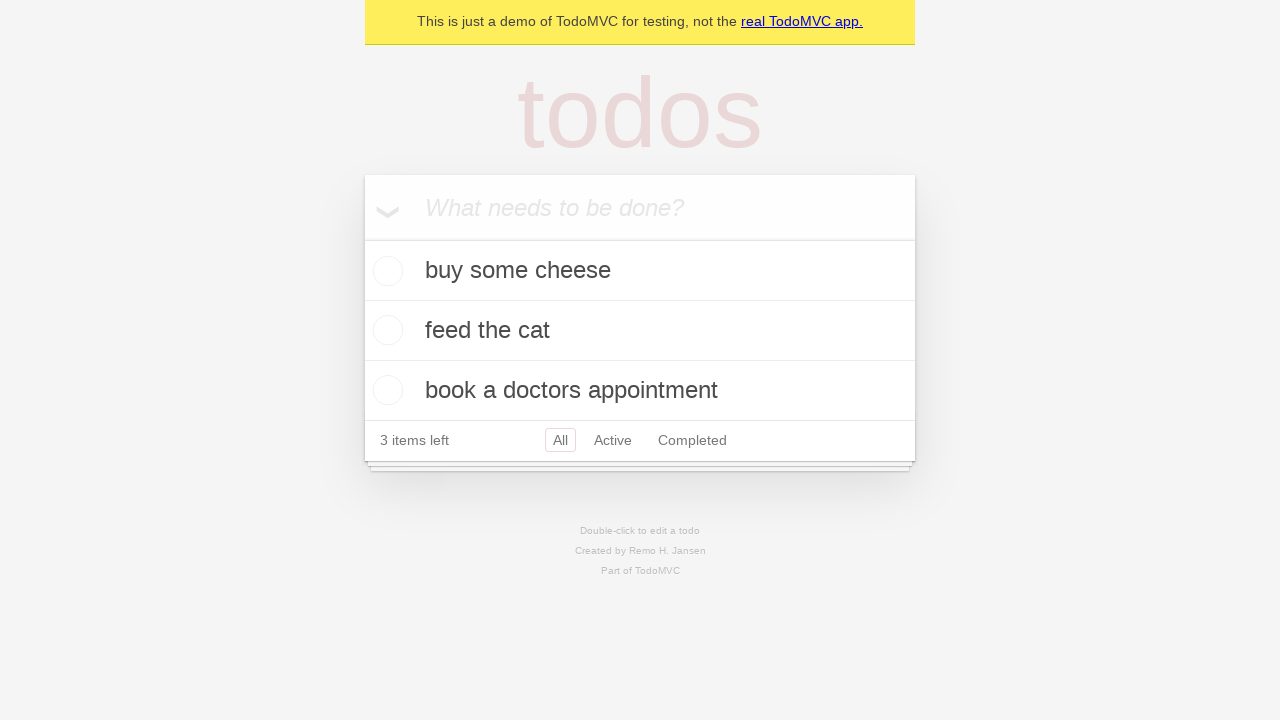

Checked the second todo item to mark it as completed at (385, 330) on .todo-list li .toggle >> nth=1
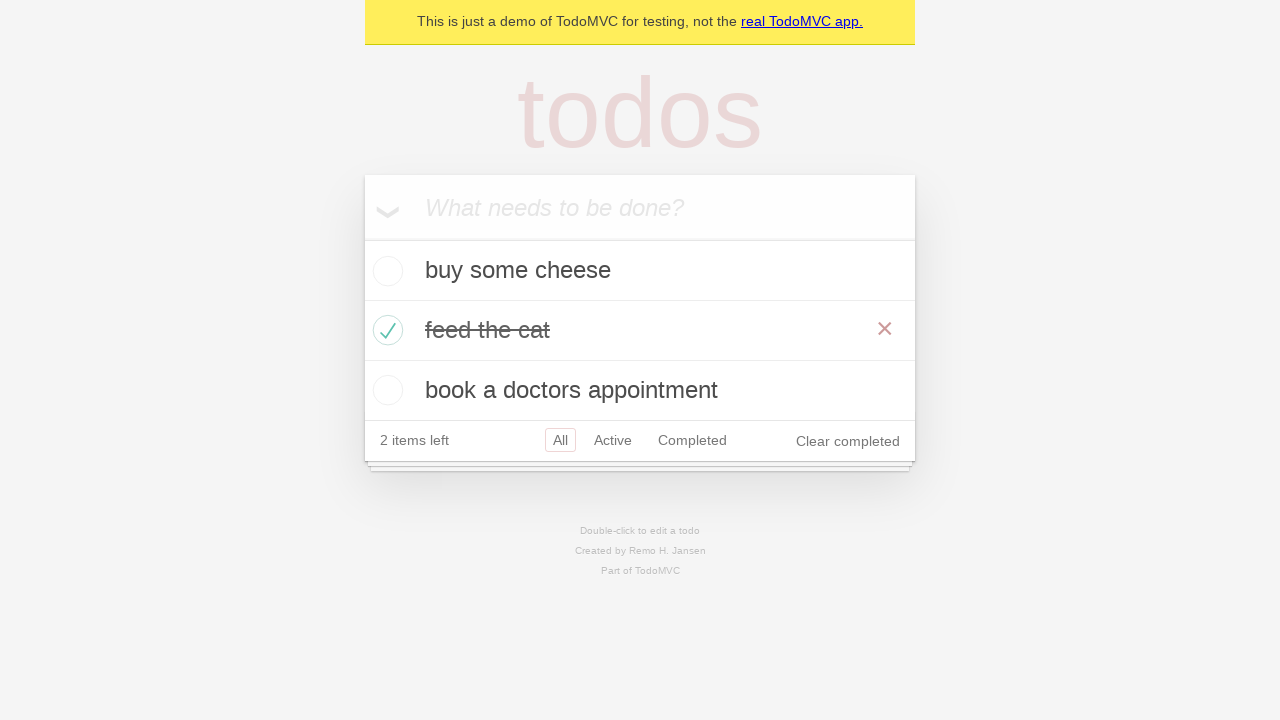

Clicked Active filter to display only non-completed items at (613, 440) on .filters >> text=Active
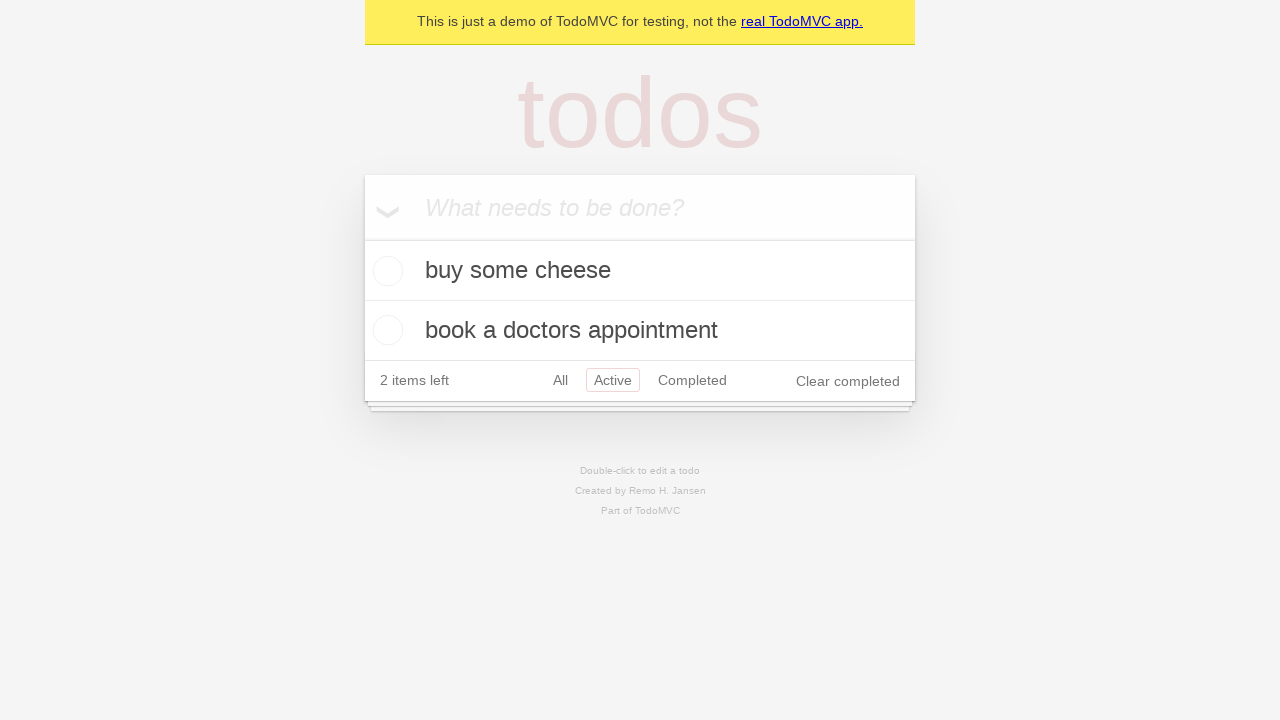

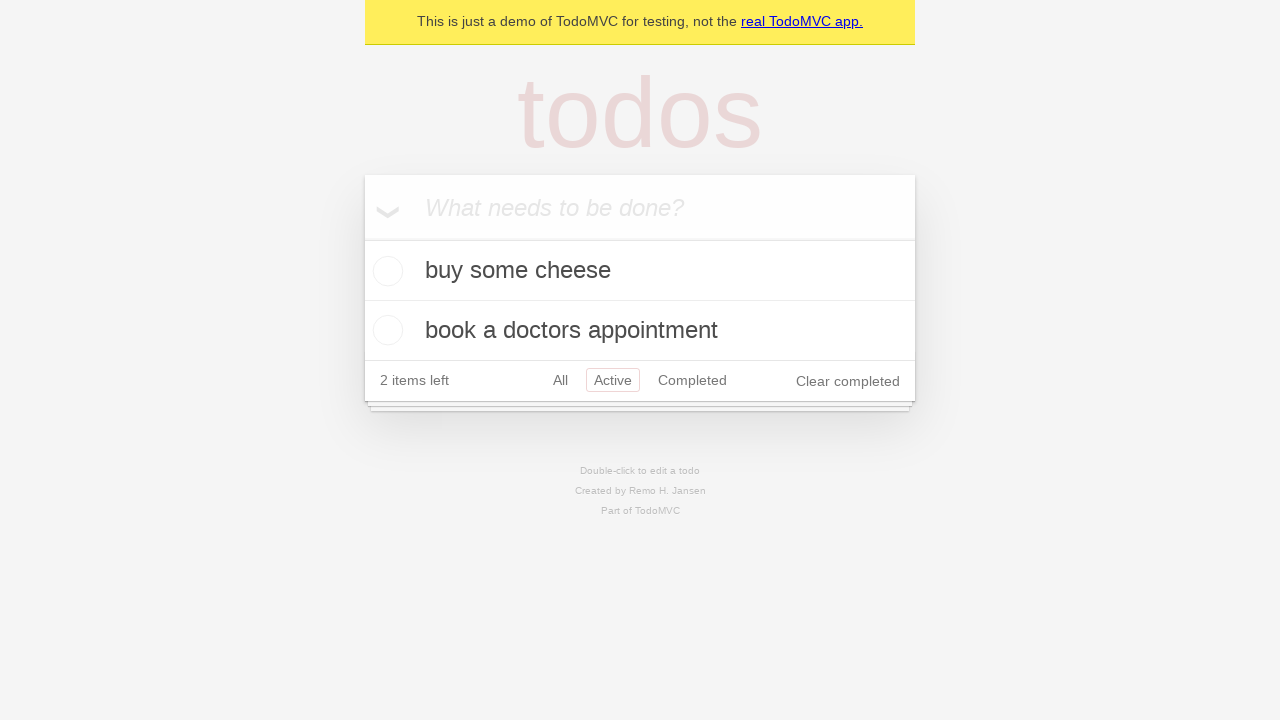